Tests that pressing Escape cancels editing and reverts to original text

Starting URL: https://demo.playwright.dev/todomvc

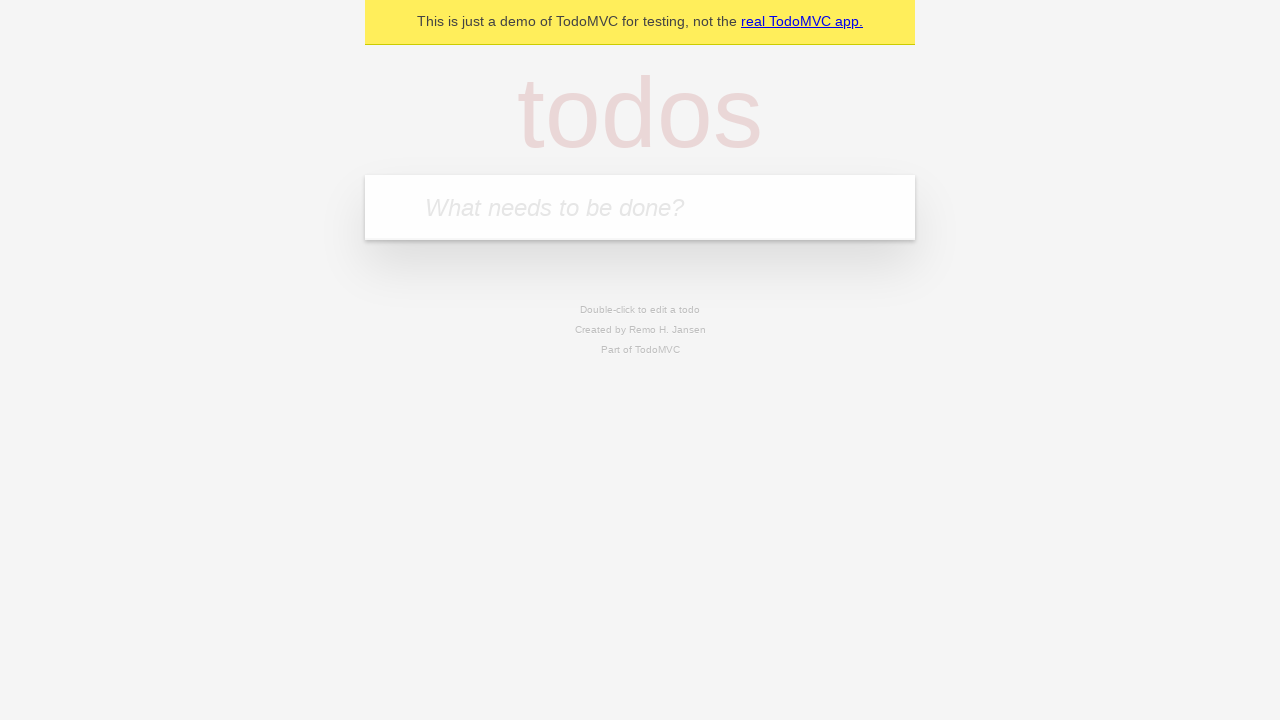

Filled input field with 'buy some cheese' on internal:attr=[placeholder="What needs to be done?"i]
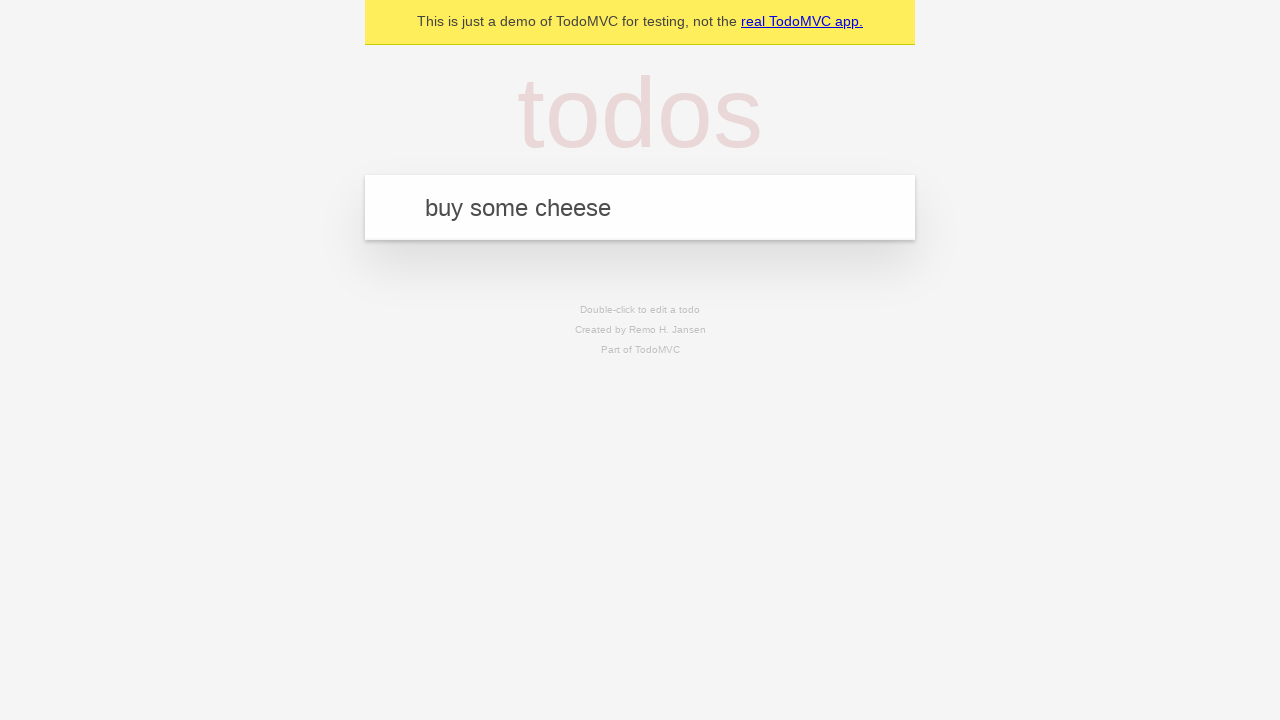

Pressed Enter to create first todo on internal:attr=[placeholder="What needs to be done?"i]
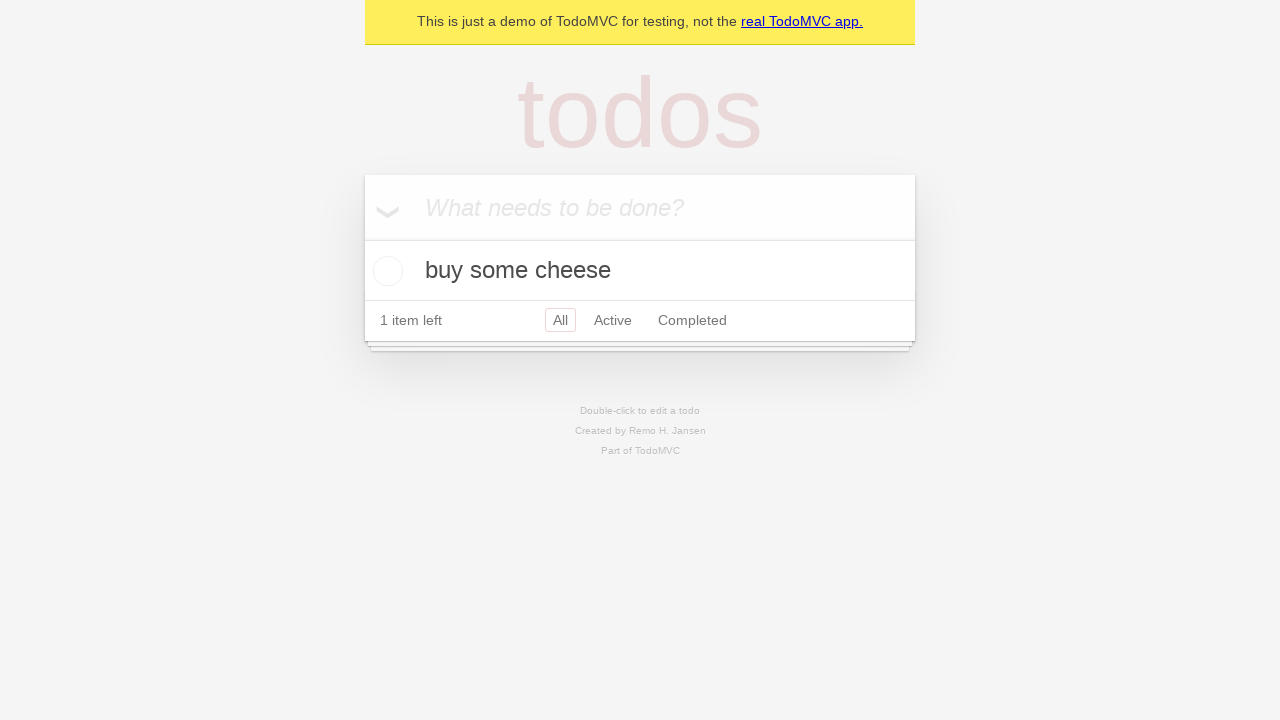

Filled input field with 'feed the cat' on internal:attr=[placeholder="What needs to be done?"i]
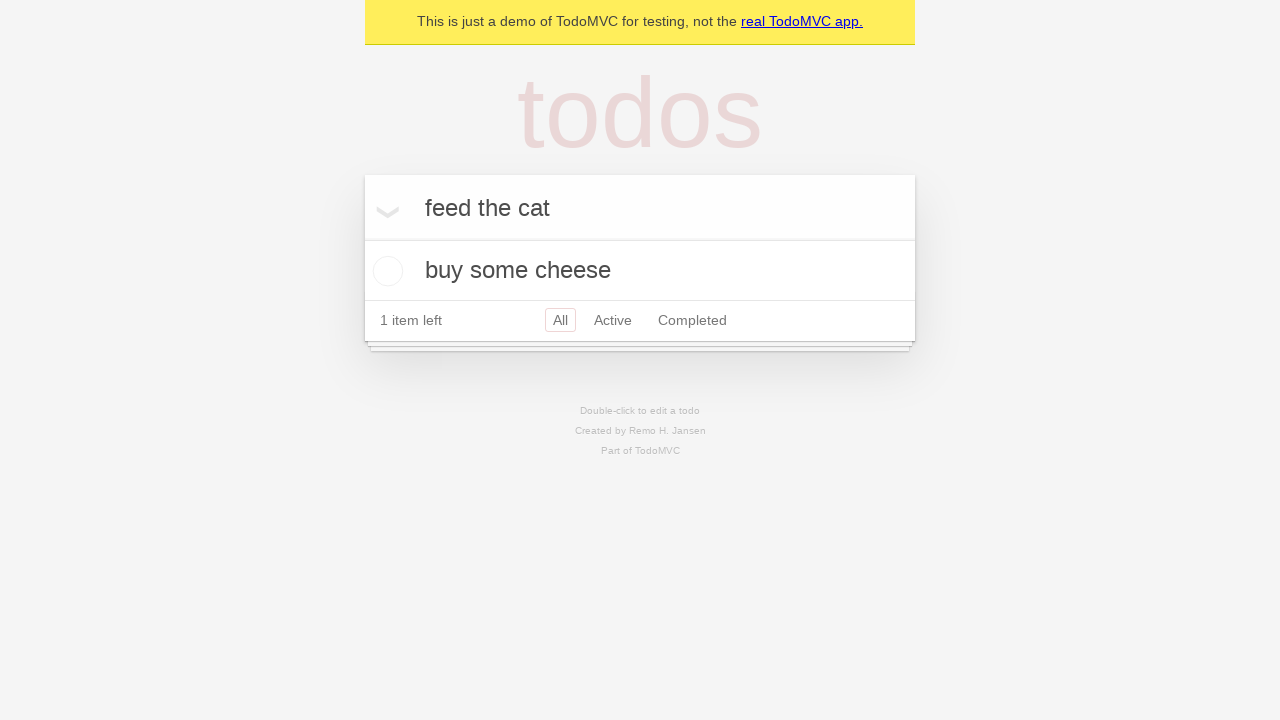

Pressed Enter to create second todo on internal:attr=[placeholder="What needs to be done?"i]
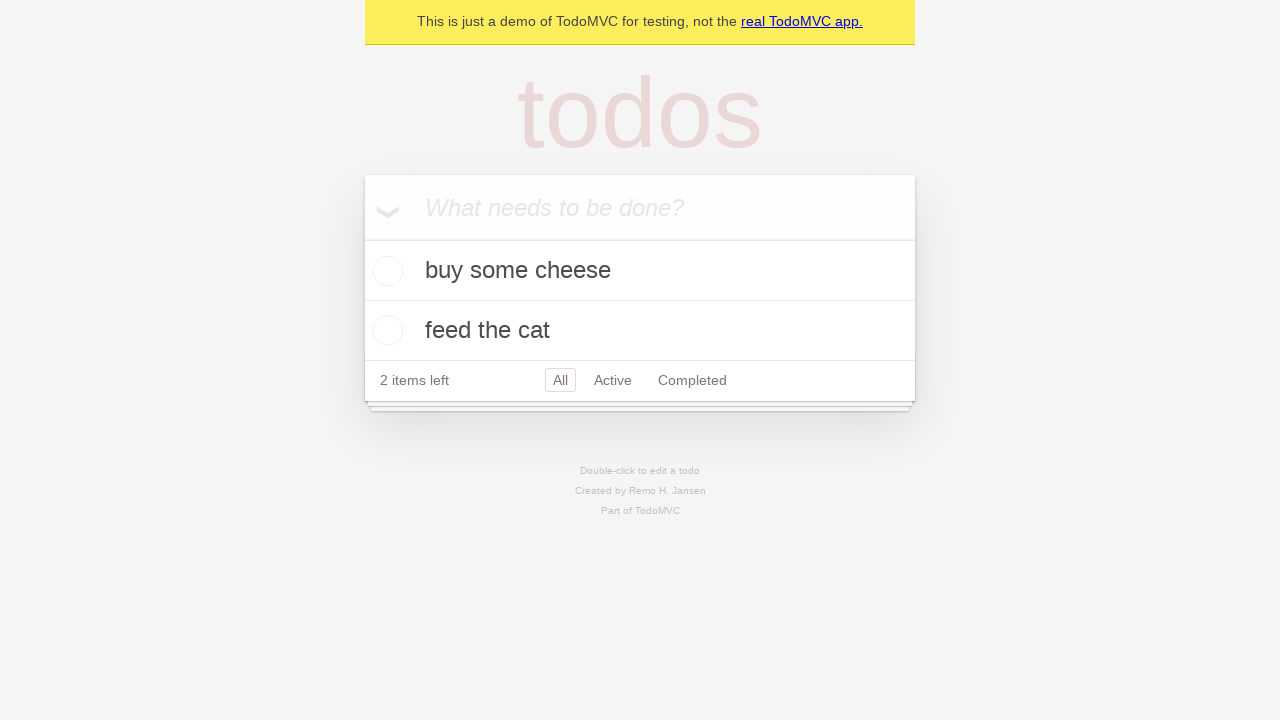

Filled input field with 'book a doctors appointment' on internal:attr=[placeholder="What needs to be done?"i]
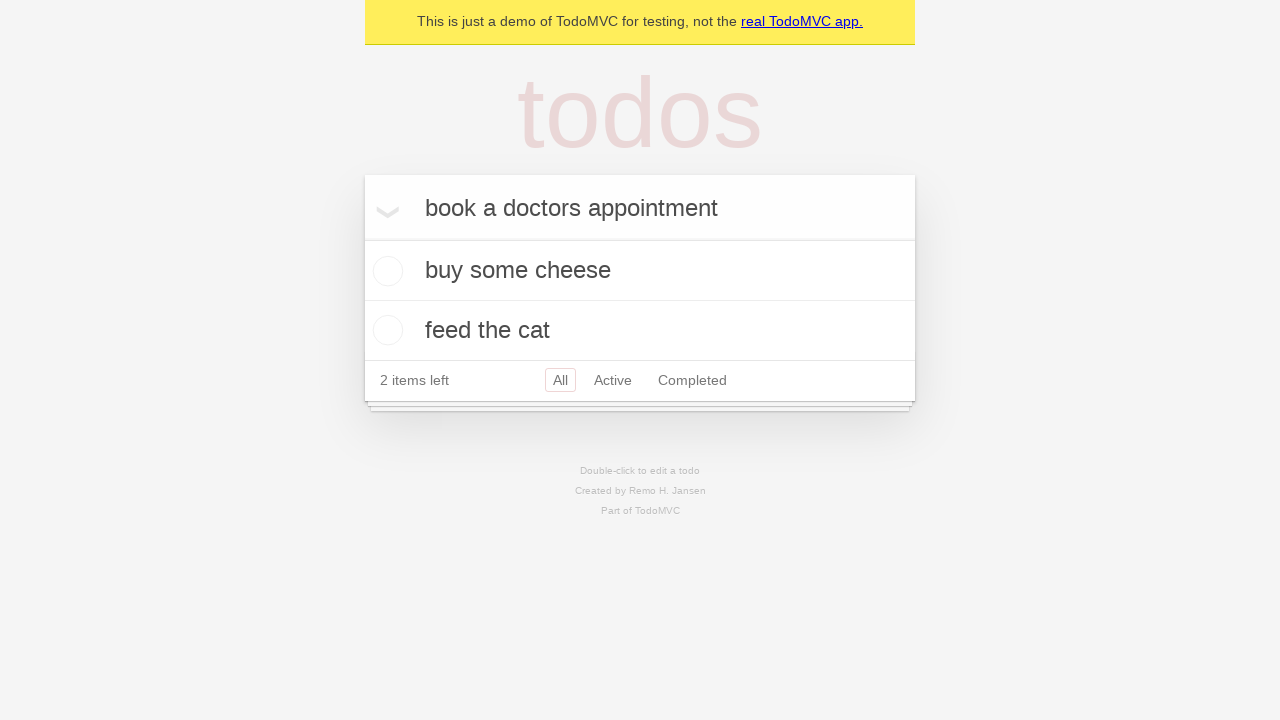

Pressed Enter to create third todo on internal:attr=[placeholder="What needs to be done?"i]
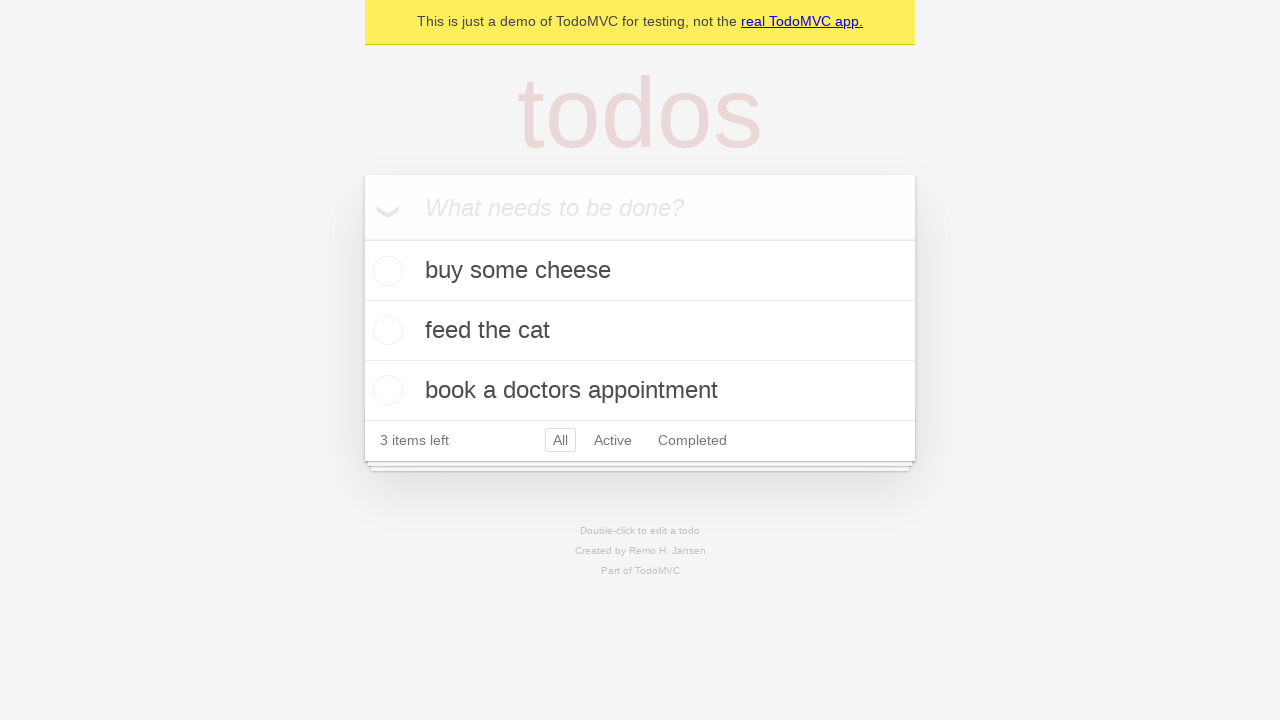

Double-clicked second todo to enter edit mode at (640, 331) on [data-testid='todo-item'] >> nth=1
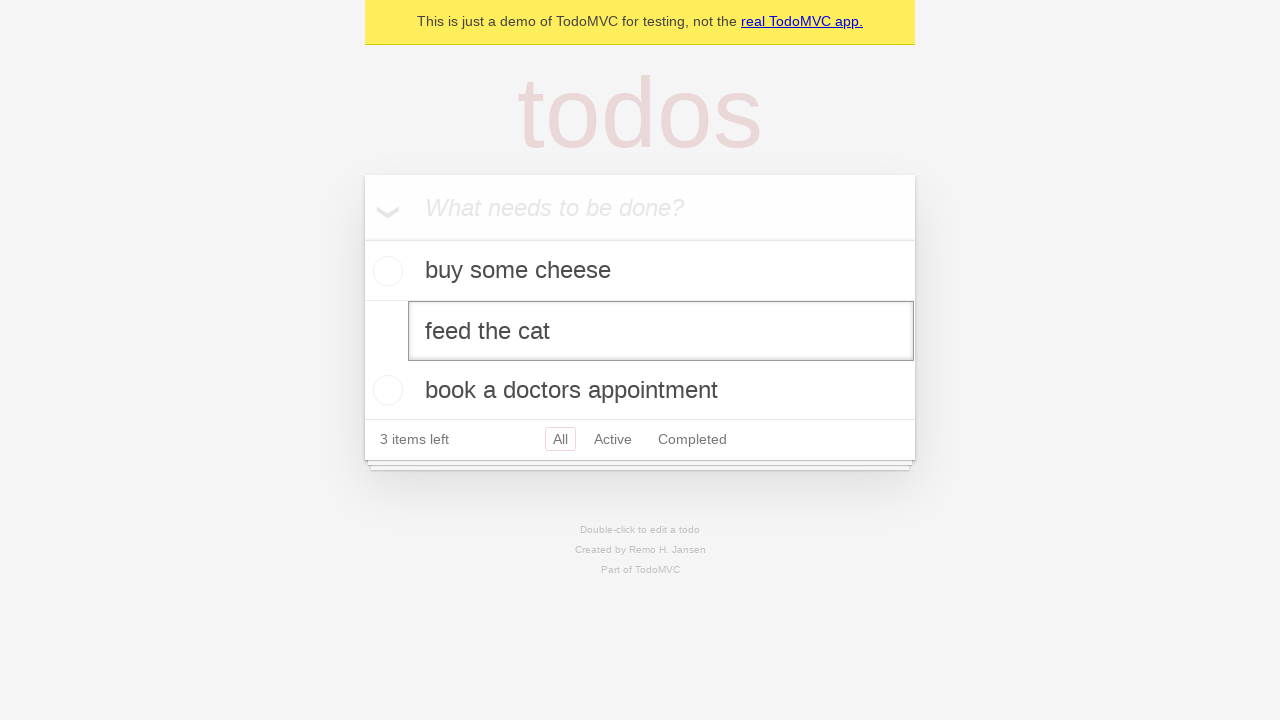

Filled edit textbox with 'buy some sausages' on [data-testid='todo-item'] >> nth=1 >> internal:role=textbox[name="Edit"i]
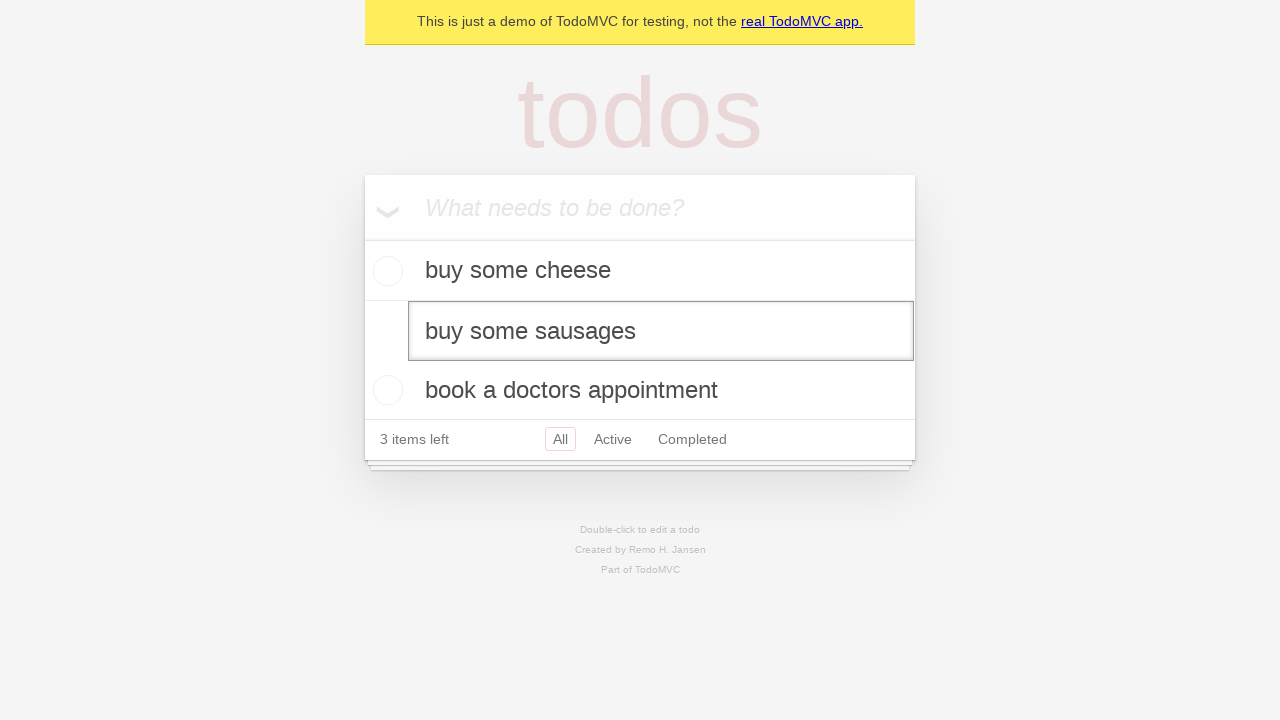

Pressed Escape to cancel editing and revert to original text on [data-testid='todo-item'] >> nth=1 >> internal:role=textbox[name="Edit"i]
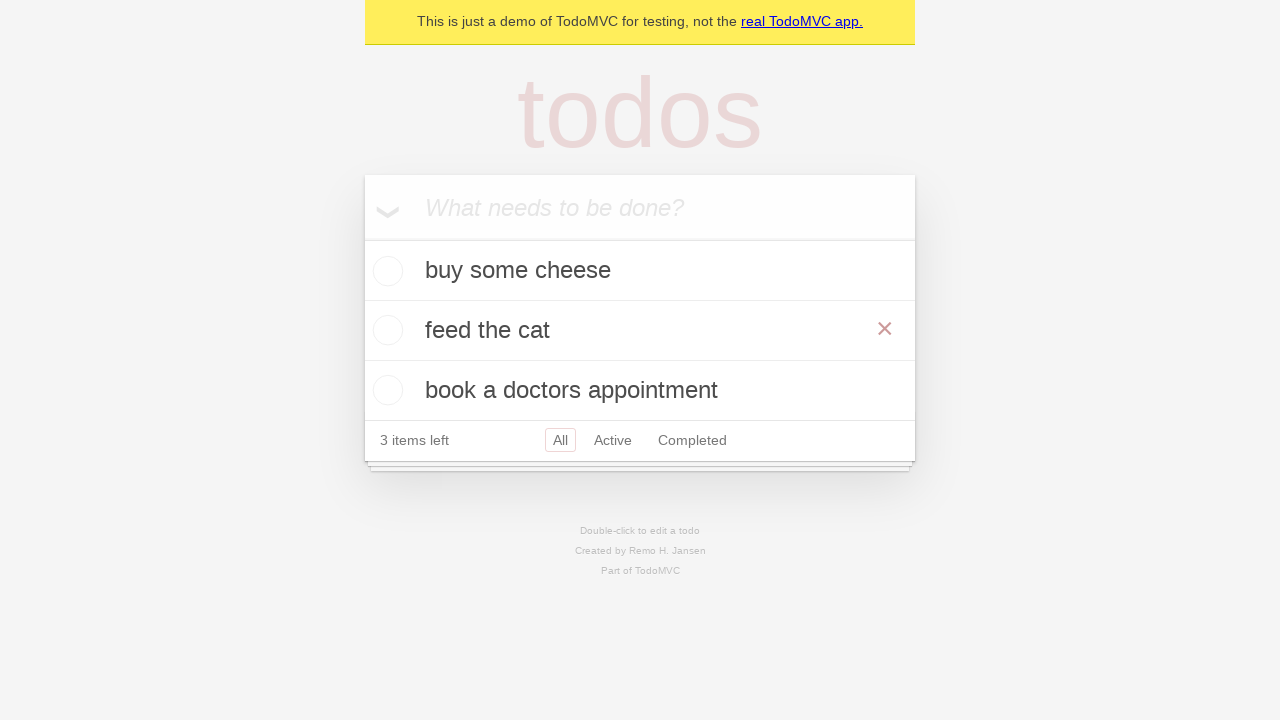

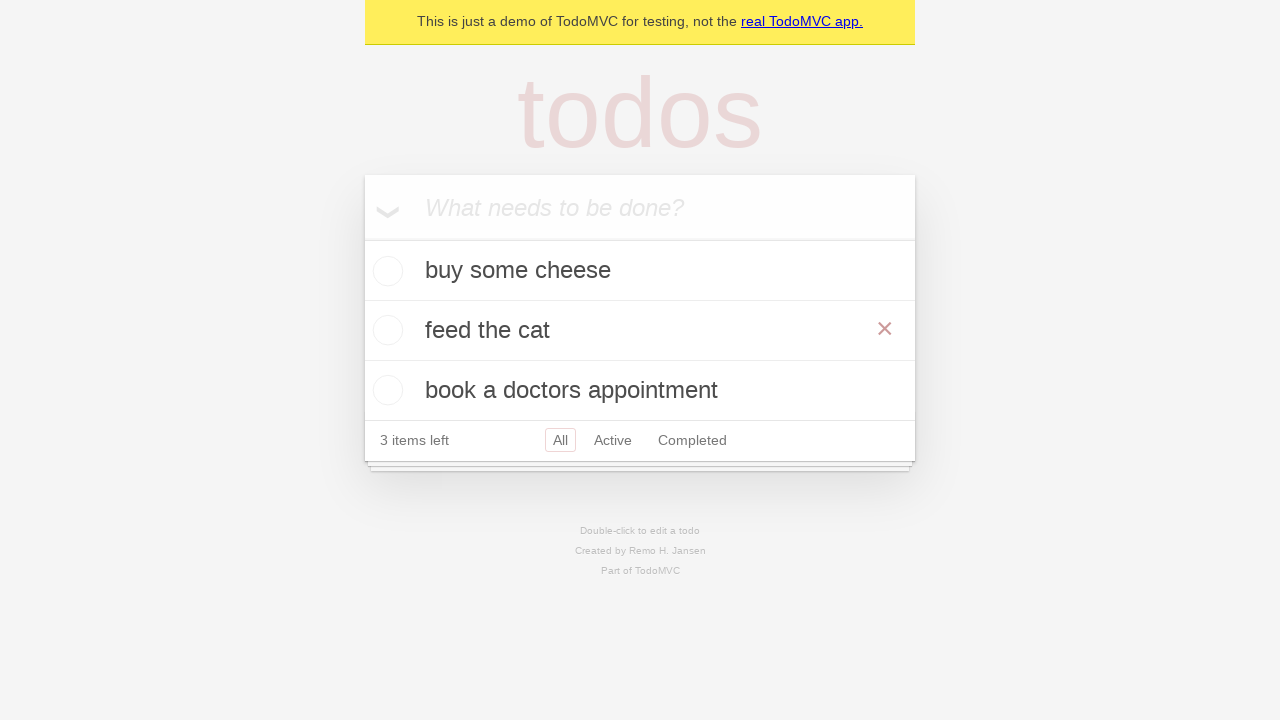